Clicks Submit New Language link and verifies Important notice markup styling

Starting URL: http://www.99-bottles-of-beer.net/

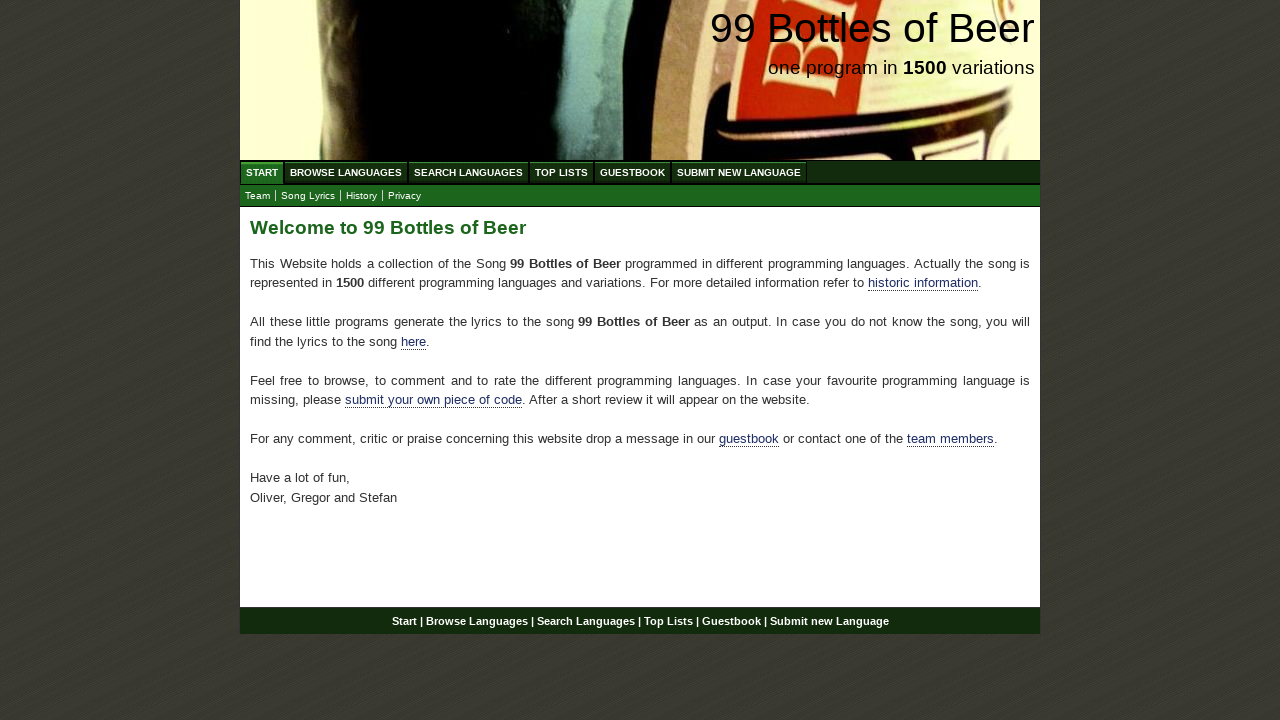

Clicked 'SUBMIT NEW LANGUAGE' link at (739, 172) on text=SUBMIT NEW LANGUAGE
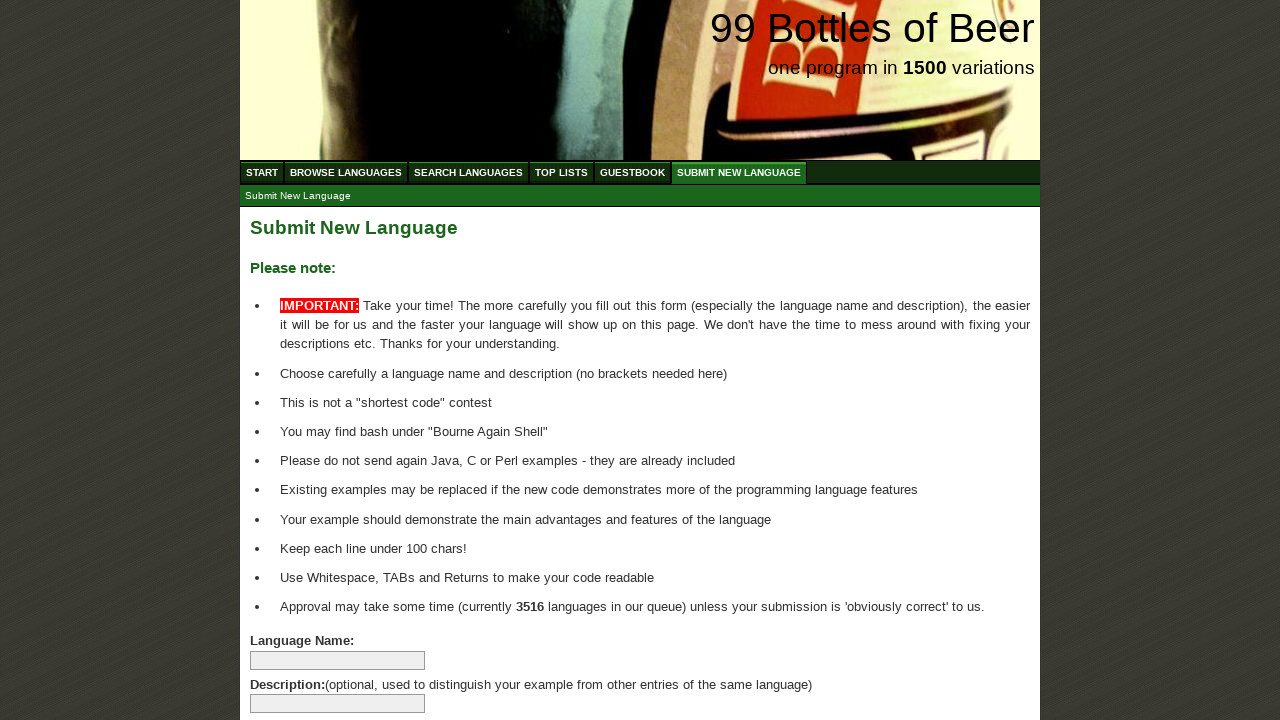

Important notice markup list items loaded
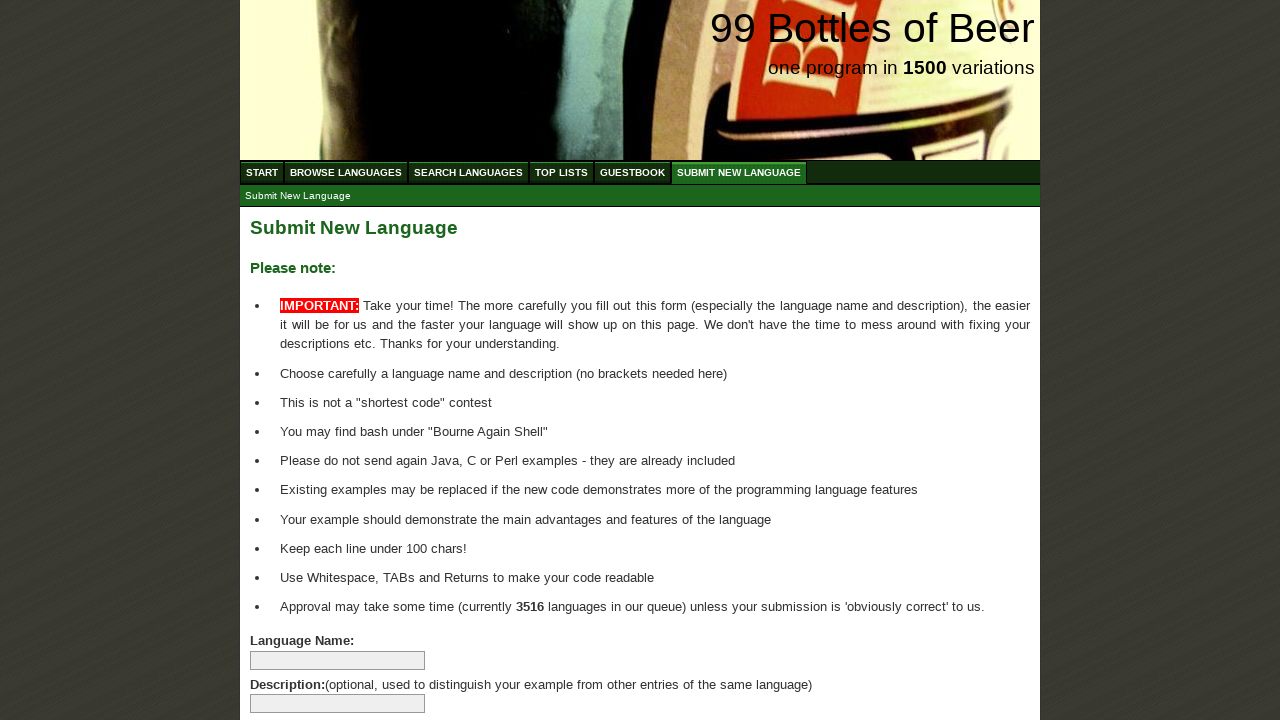

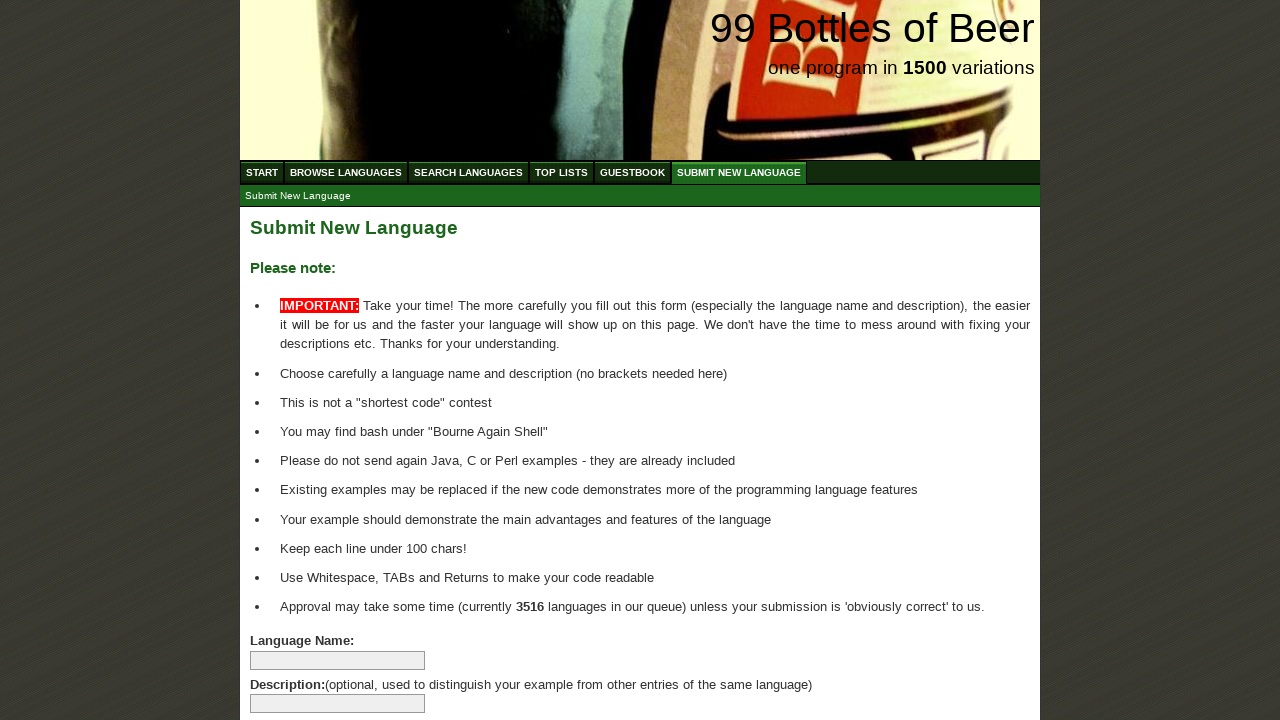